Tests full tree selection by clicking the Home checkbox and verifies all 10 checkboxes in the hierarchy become selected, then tests the same result by clicking all Level 2 checkboxes individually.

Starting URL: https://yekoshy.github.io/RadioBtn-n-Checkbox/

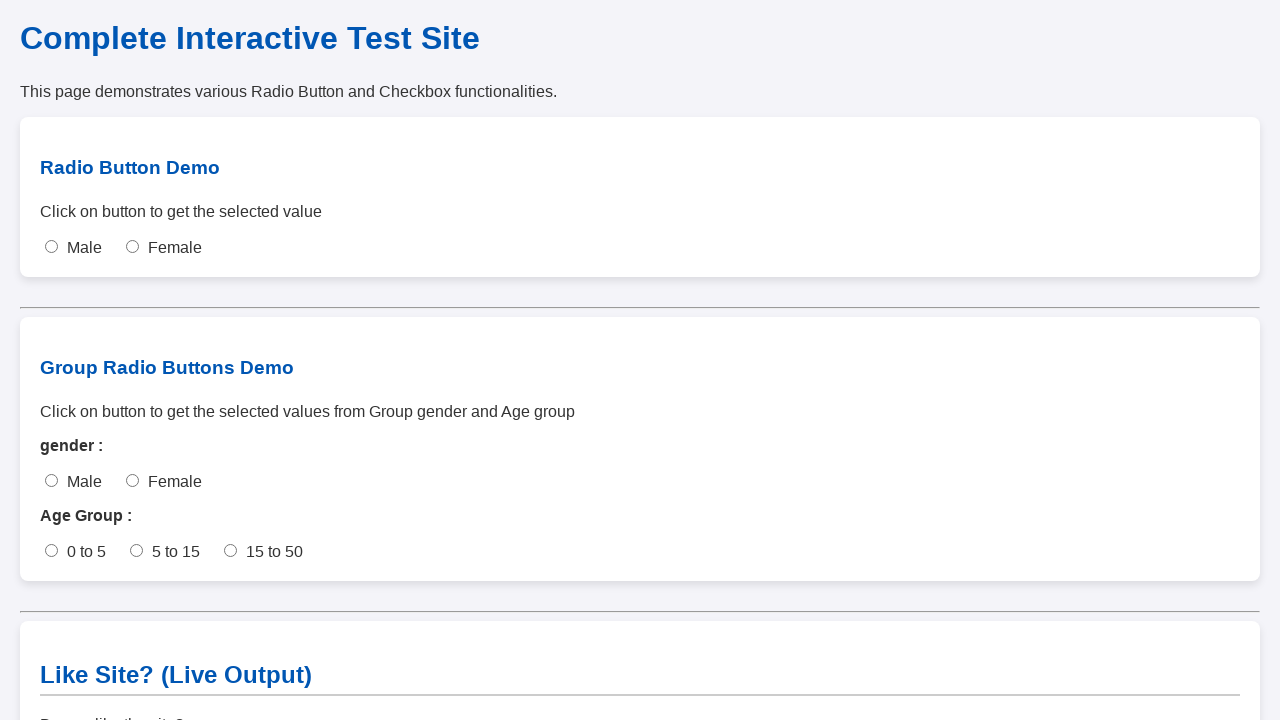

Scrolled to checkbox section
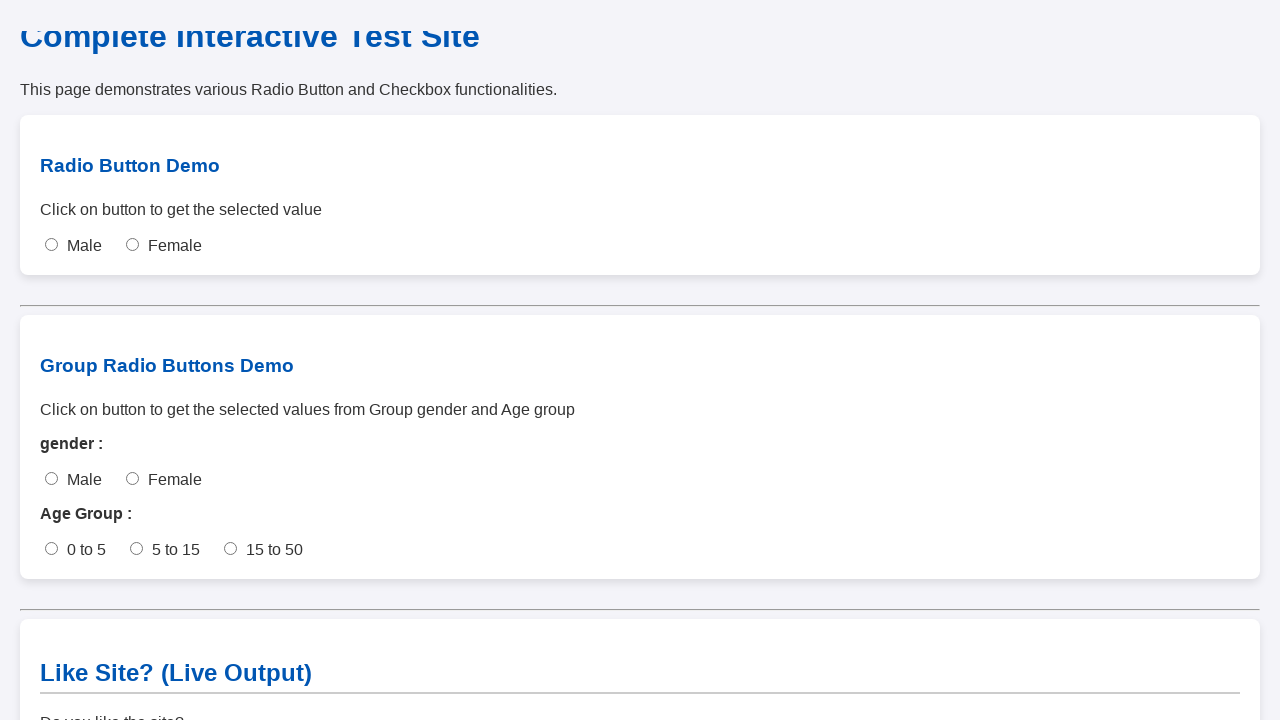

Waited for scroll animation to complete
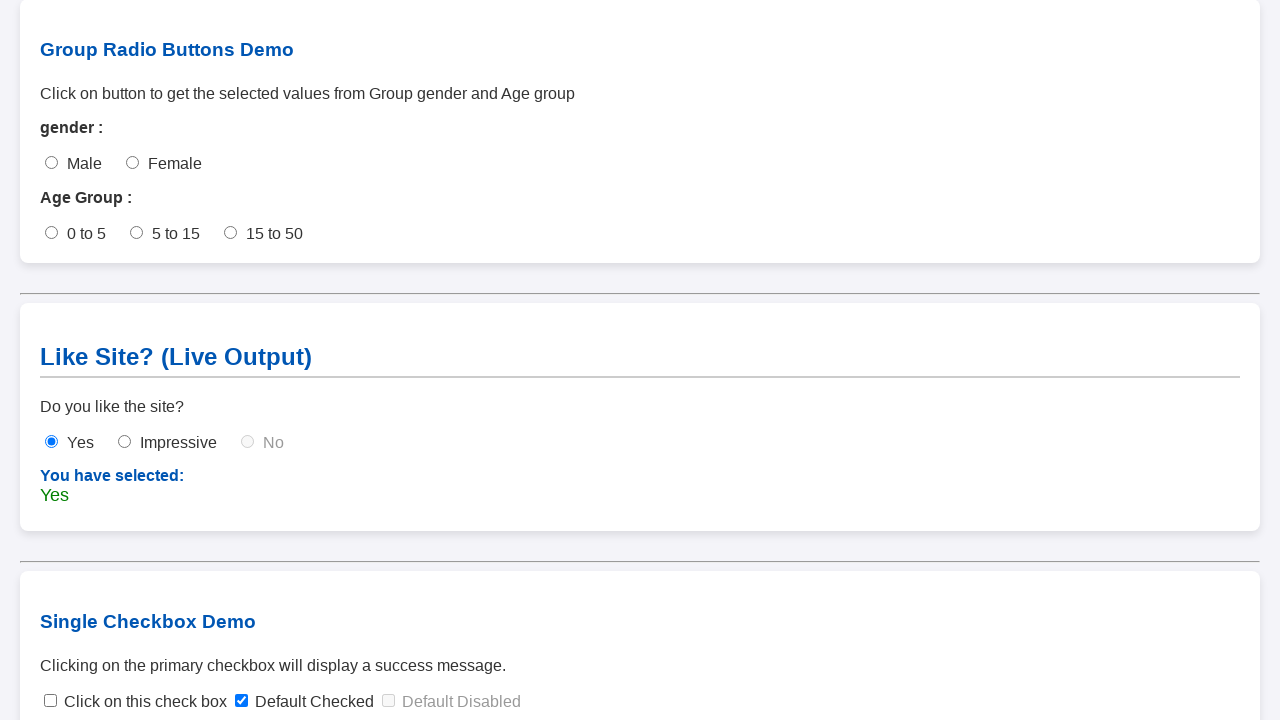

Expanded a collapsed tree node at (72, 621) on span.toggle-arrow.collapsed >> nth=0
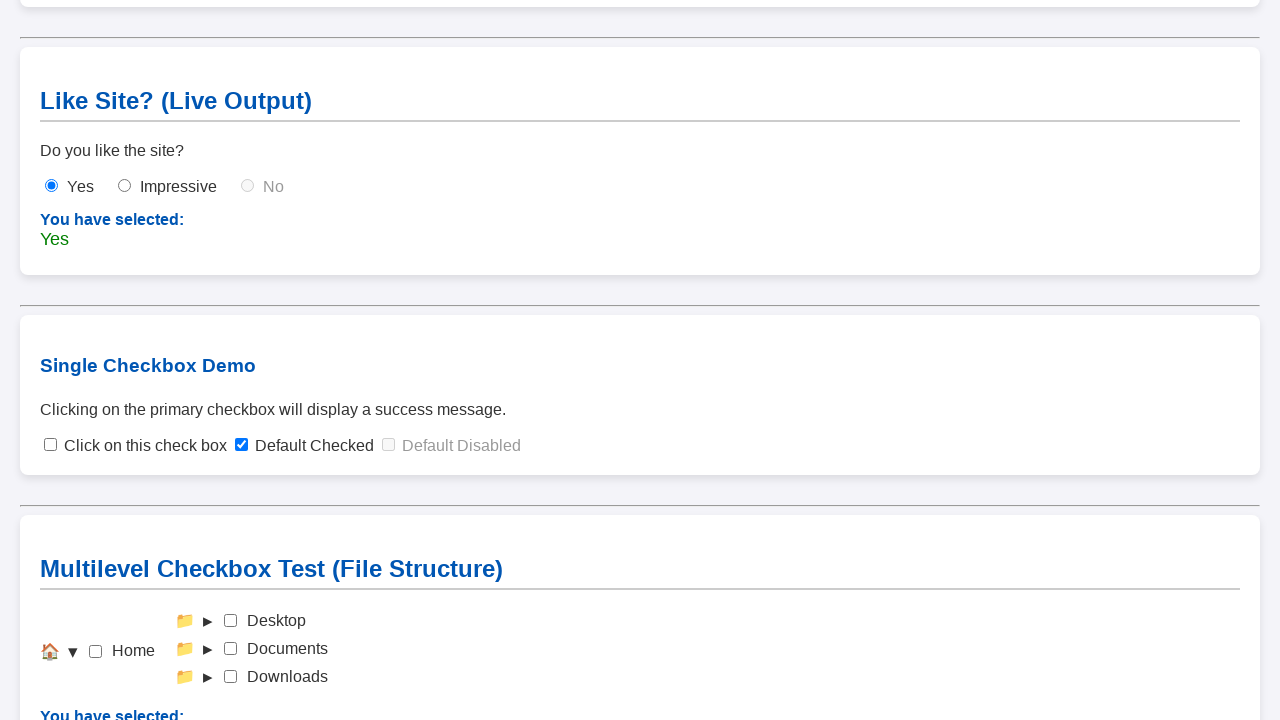

Waited for node expansion animation
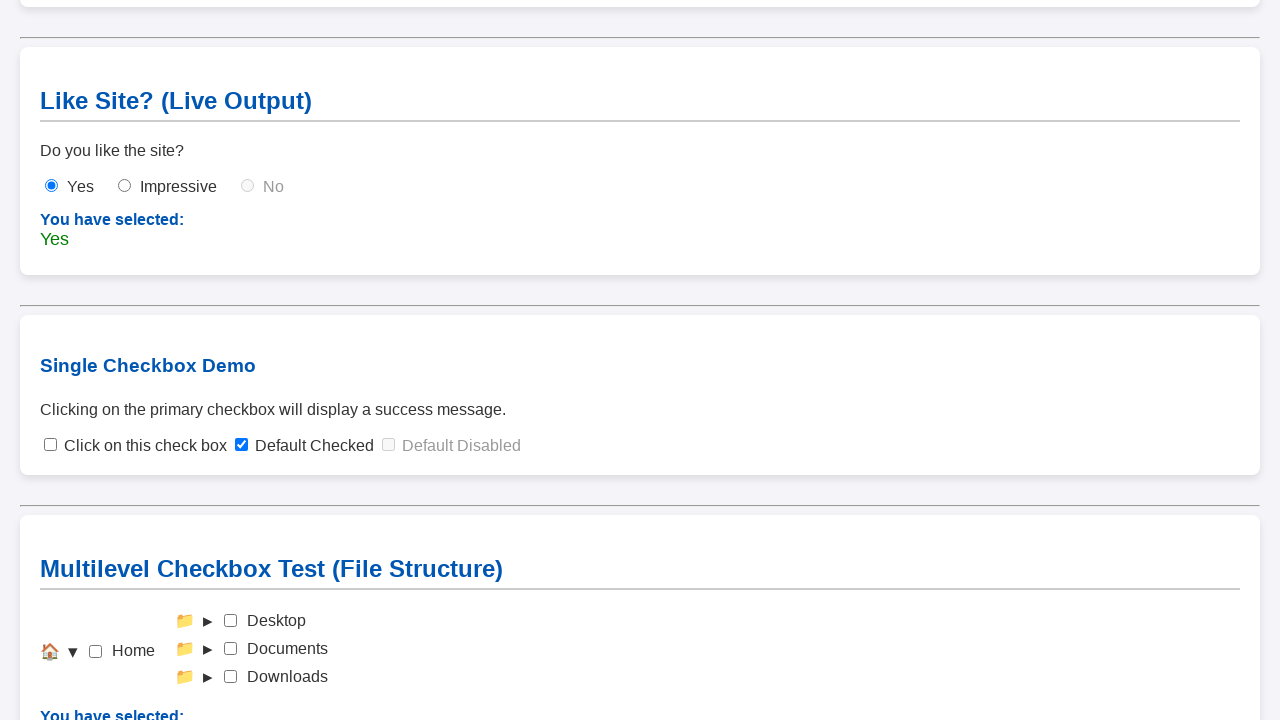

Expanded a collapsed tree node at (208, 621) on span.toggle-arrow.collapsed >> nth=0
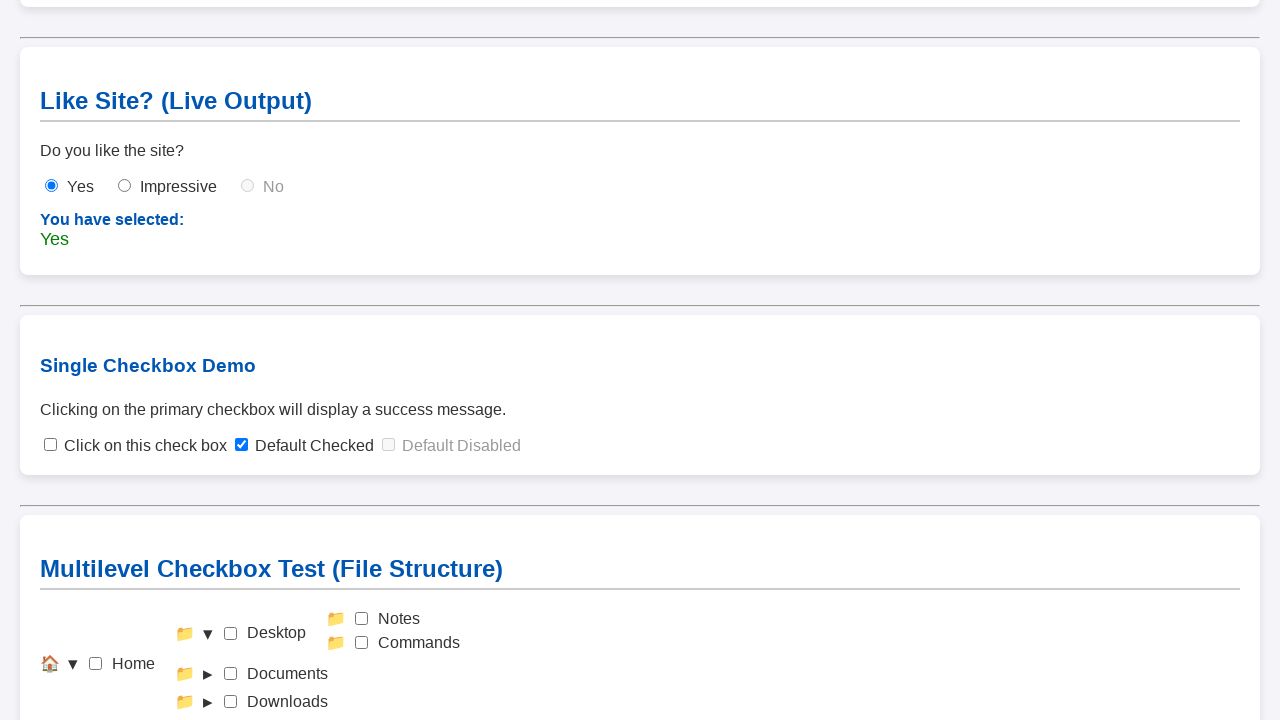

Waited for node expansion animation
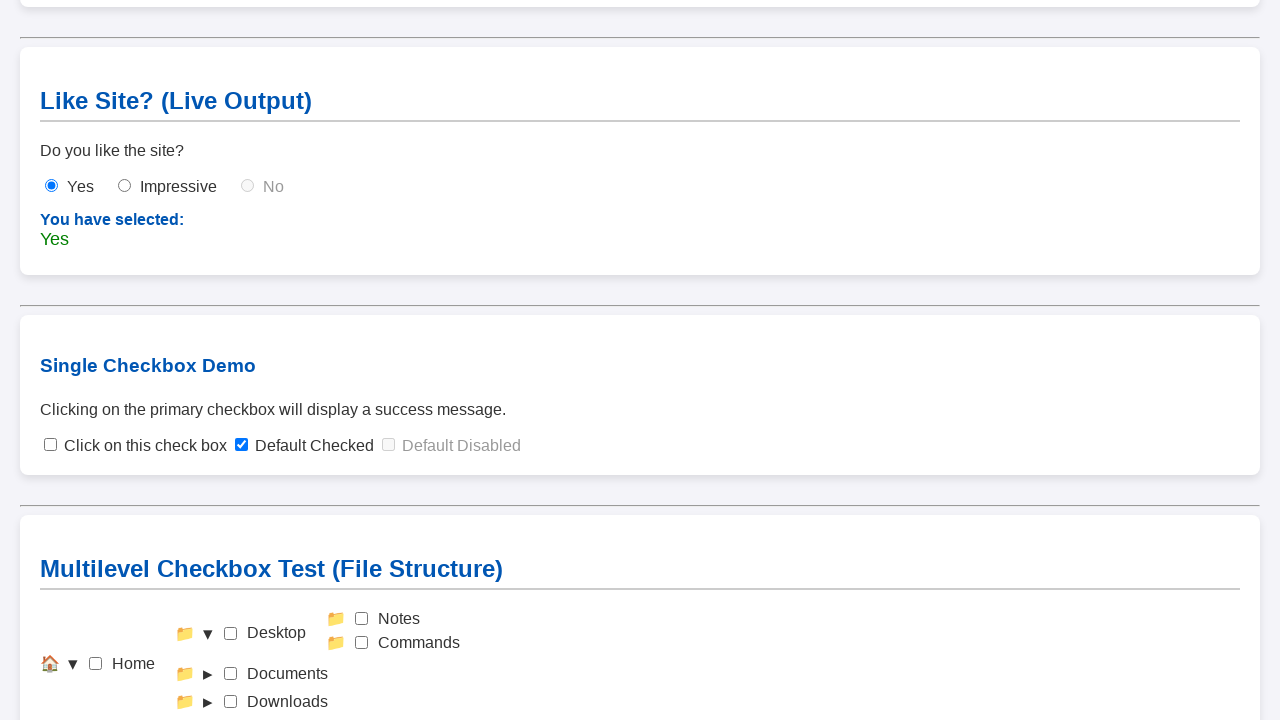

Expanded a collapsed tree node at (208, 674) on span.toggle-arrow.collapsed >> nth=0
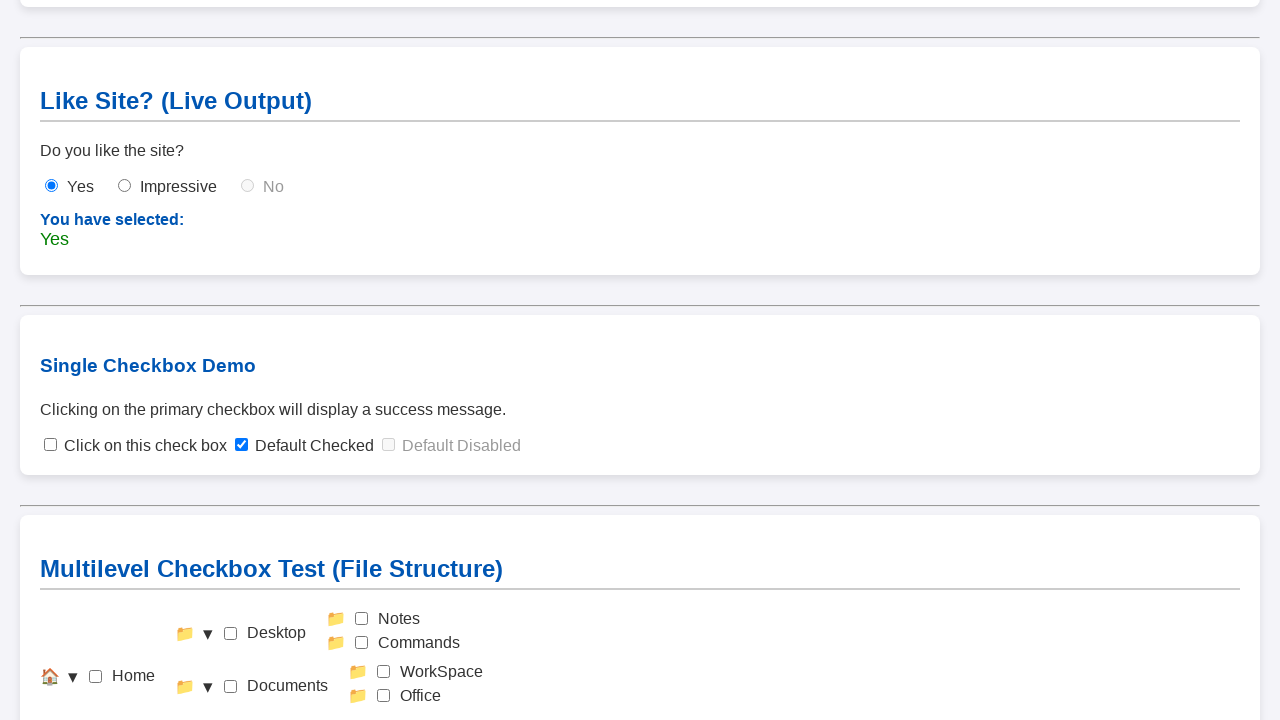

Waited for node expansion animation
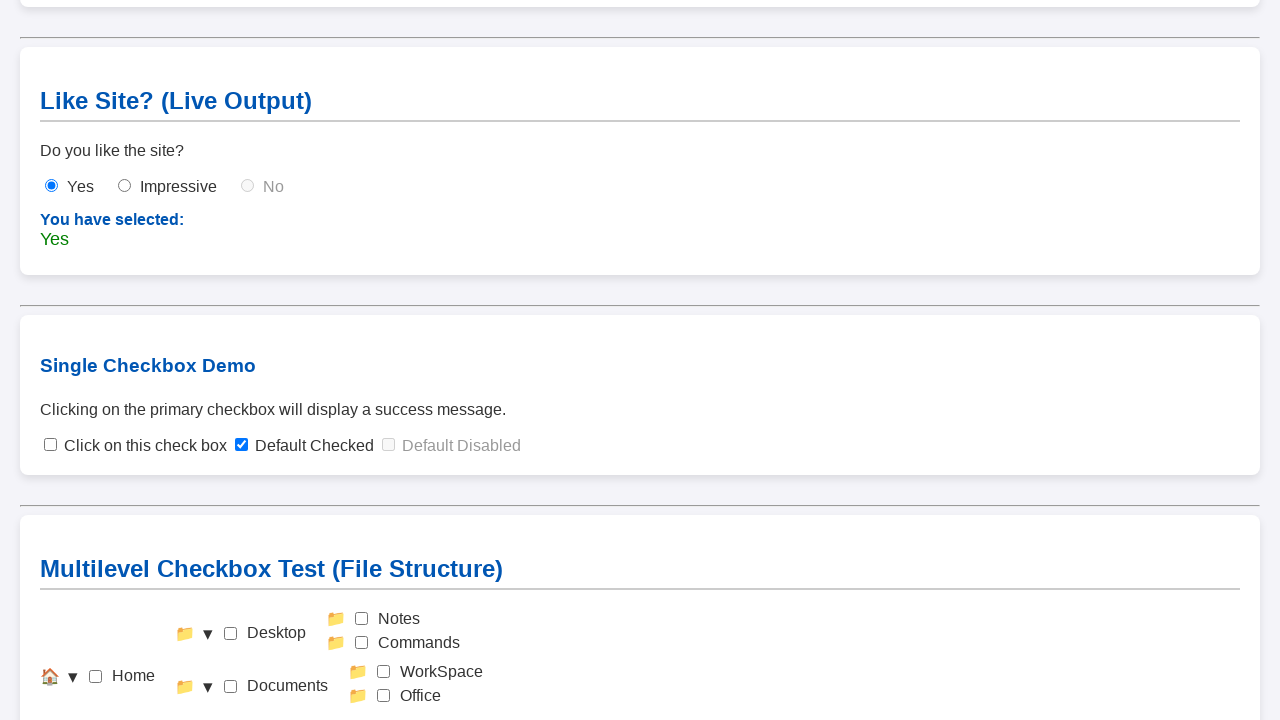

Expanded a collapsed tree node at (208, 709) on span.toggle-arrow.collapsed >> nth=0
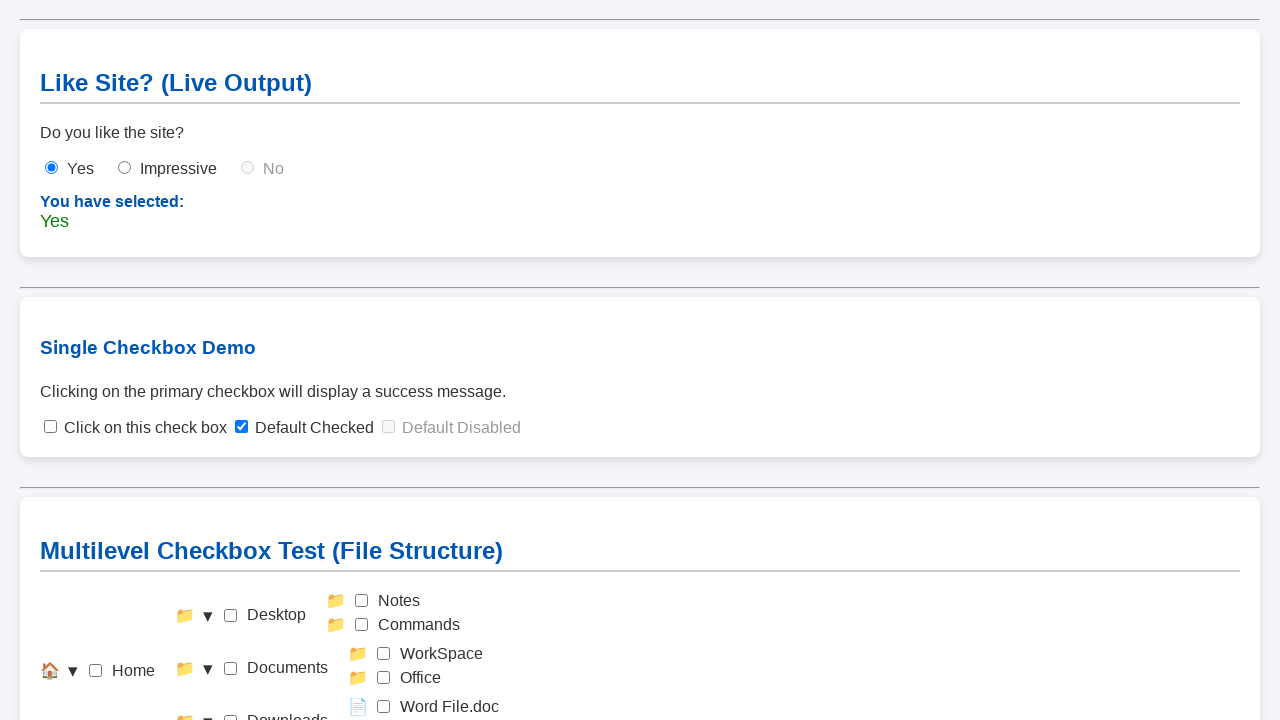

Waited for node expansion animation
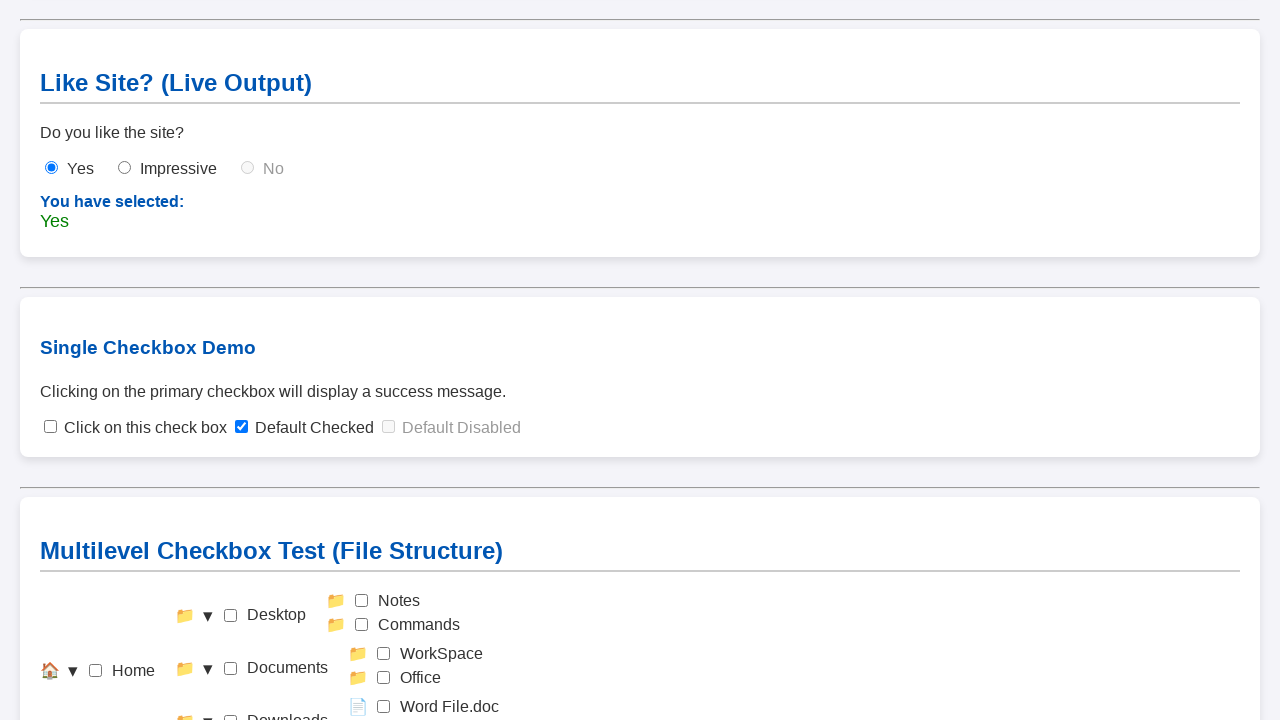

Clicked Home checkbox to select entire tree at (96, 671) on #check-home
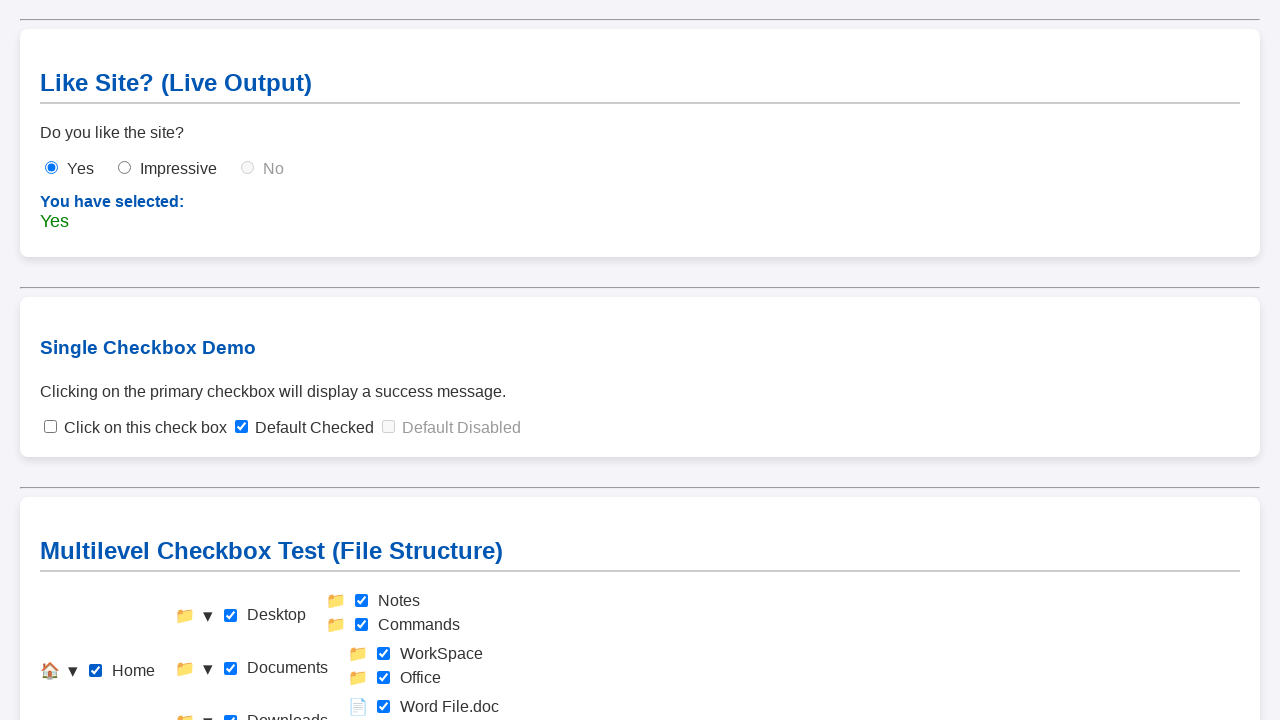

Waited for all checkboxes to be selected
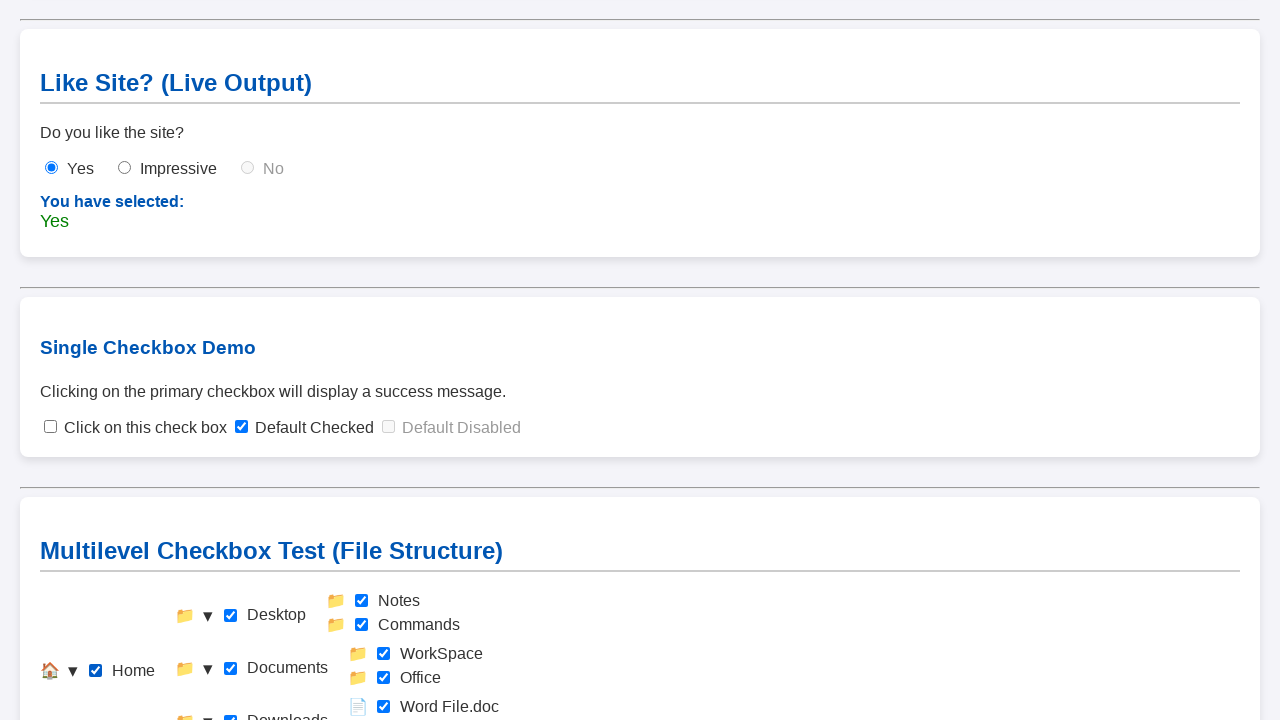

Verified checkbox 'check-home' is selected
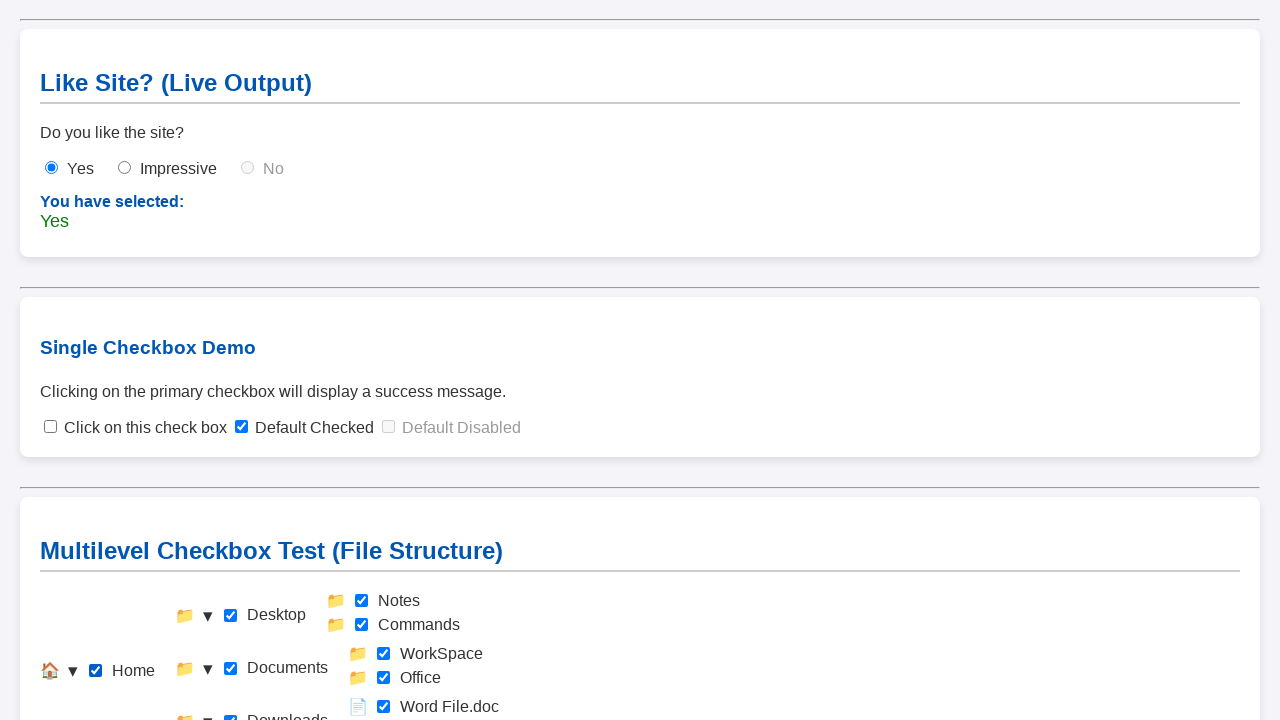

Verified checkbox 'check-desktop' is selected
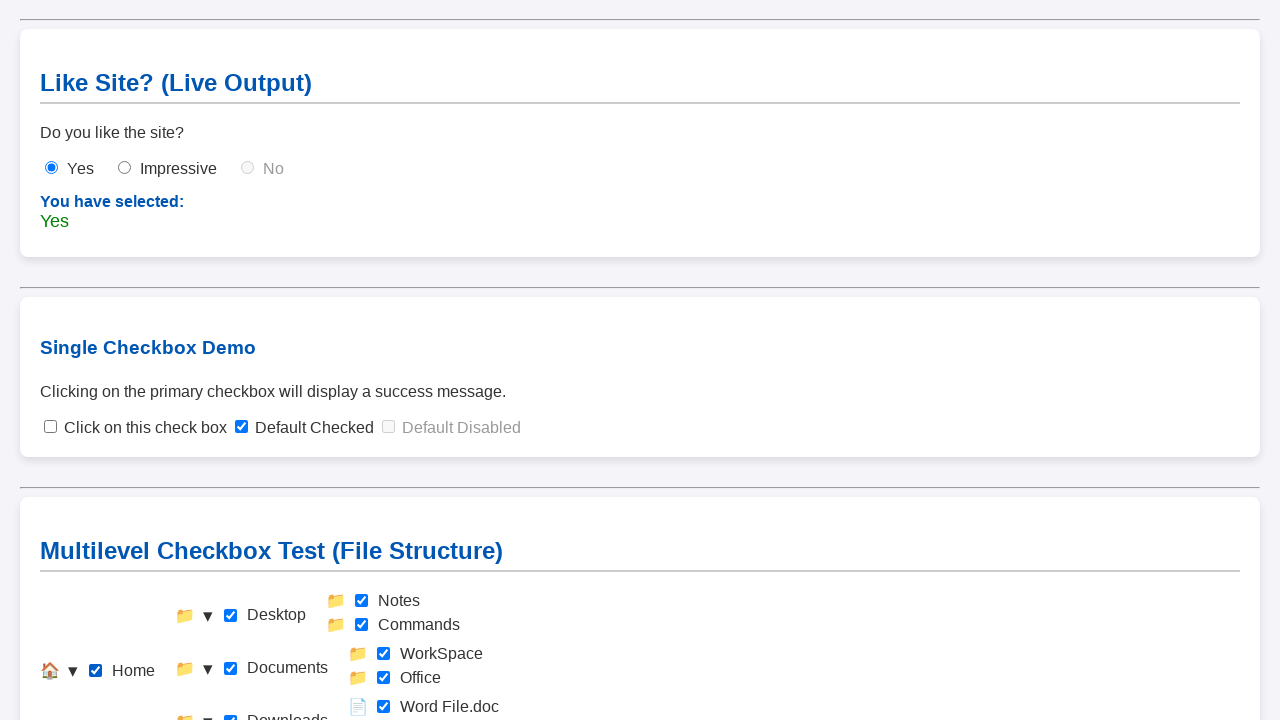

Verified checkbox 'check-documents' is selected
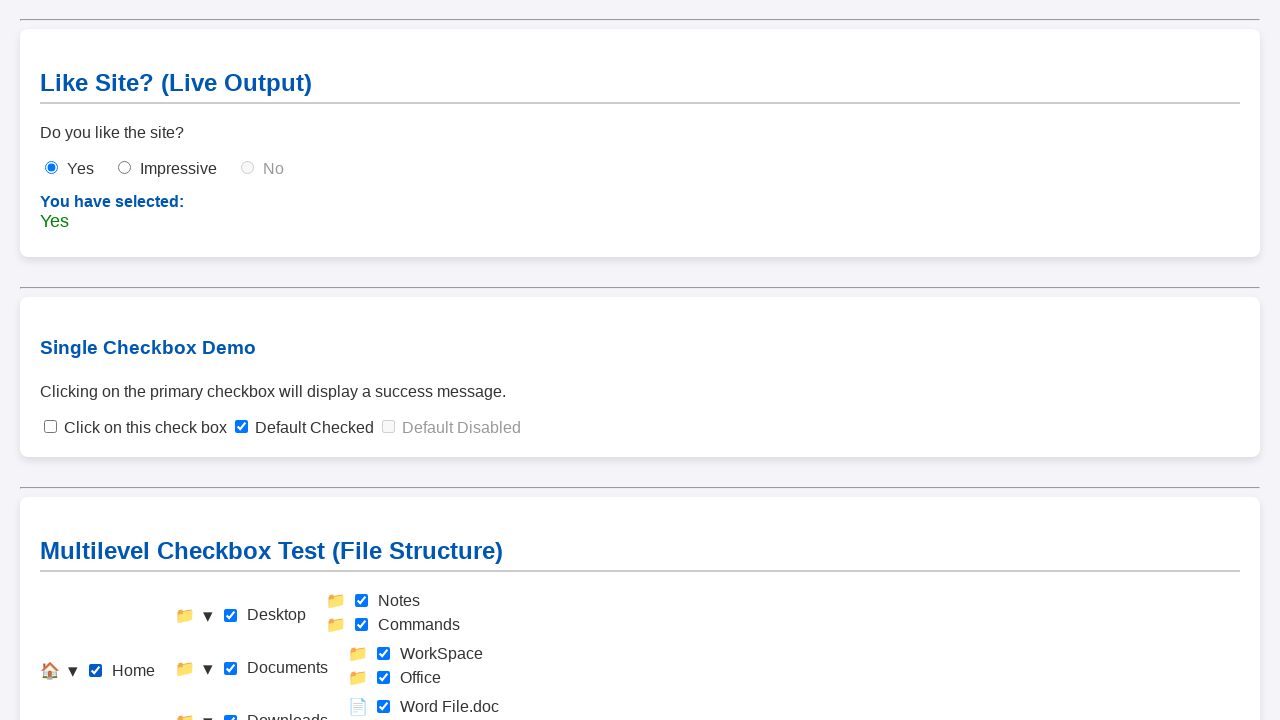

Verified checkbox 'check-downloads' is selected
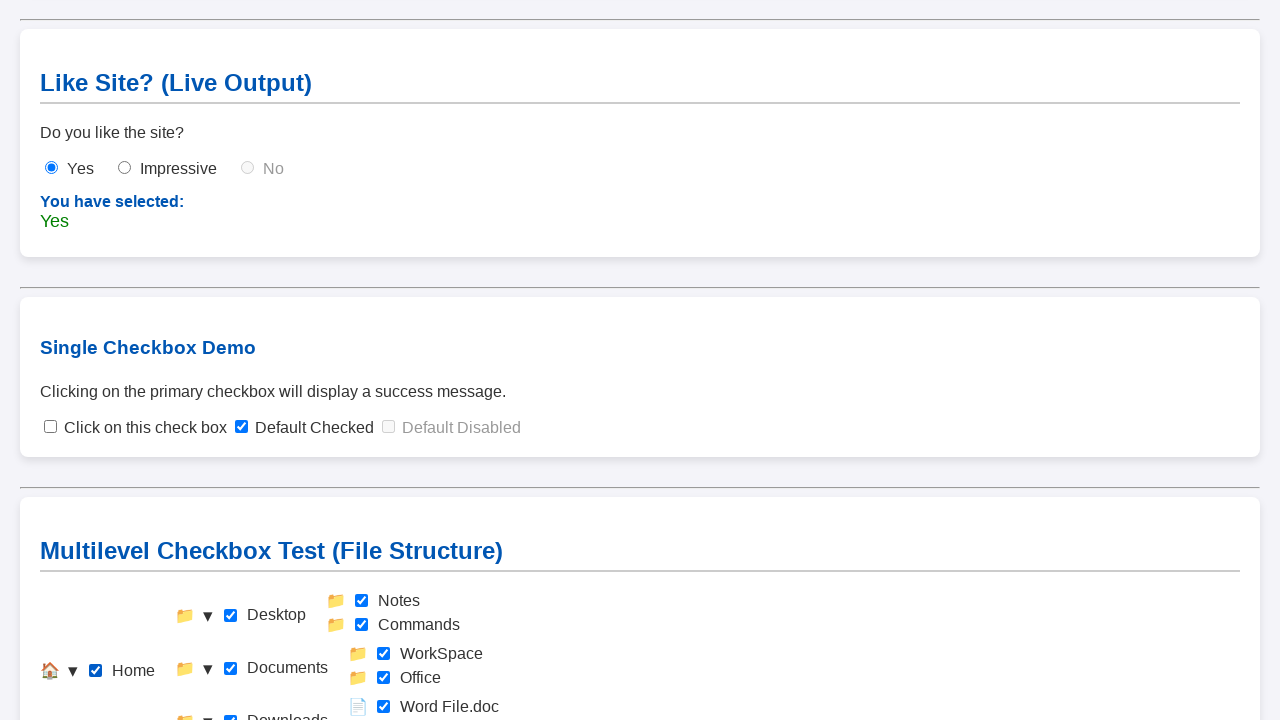

Verified checkbox 'check-notes' is selected
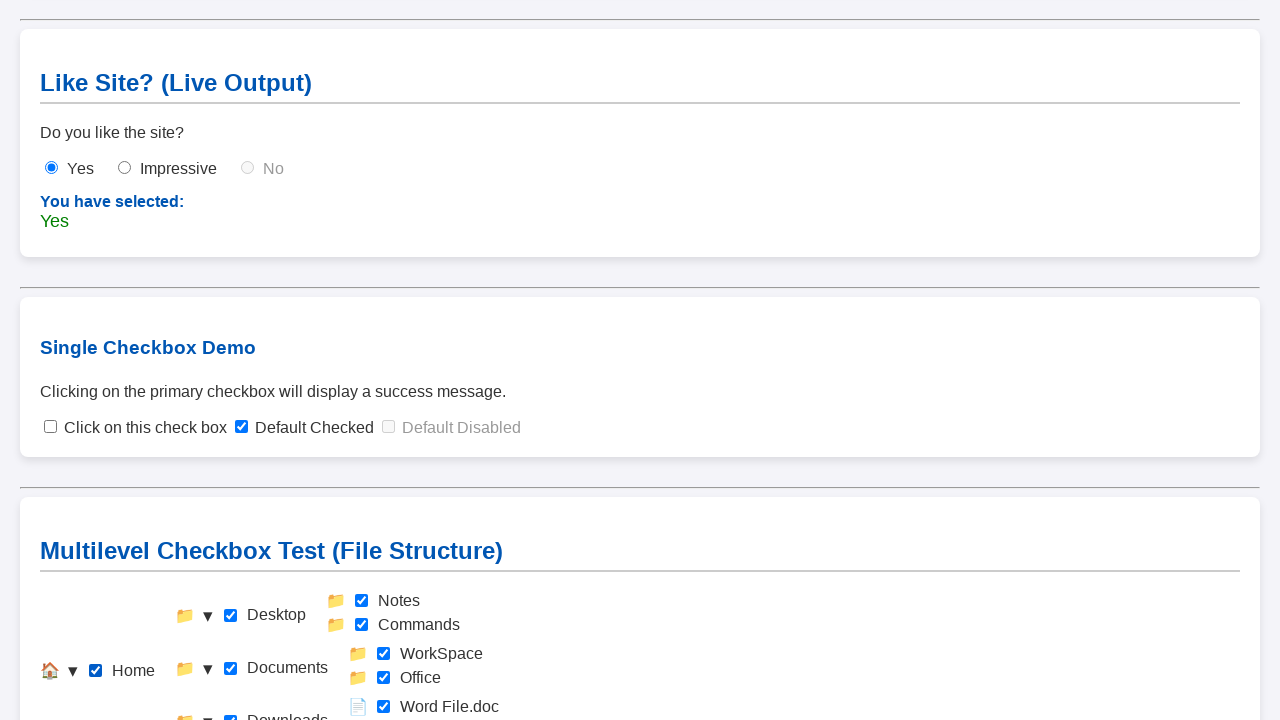

Verified checkbox 'check-commands' is selected
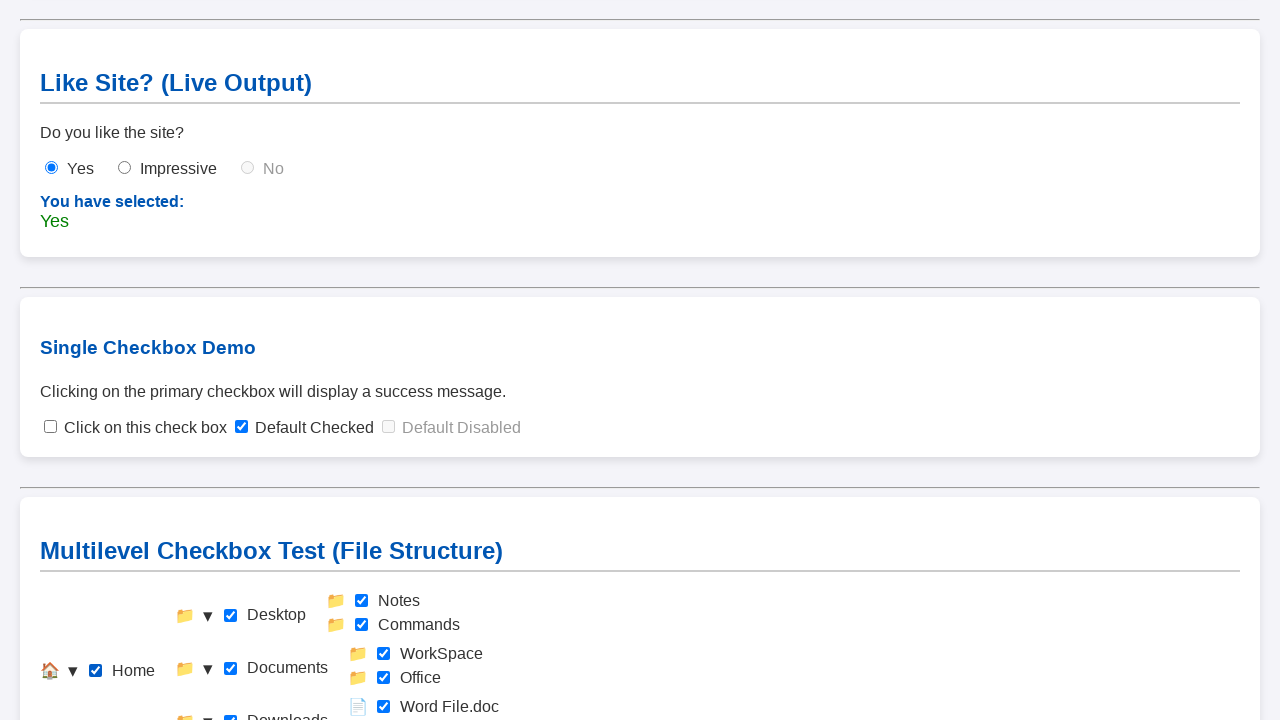

Verified checkbox 'check-workspace' is selected
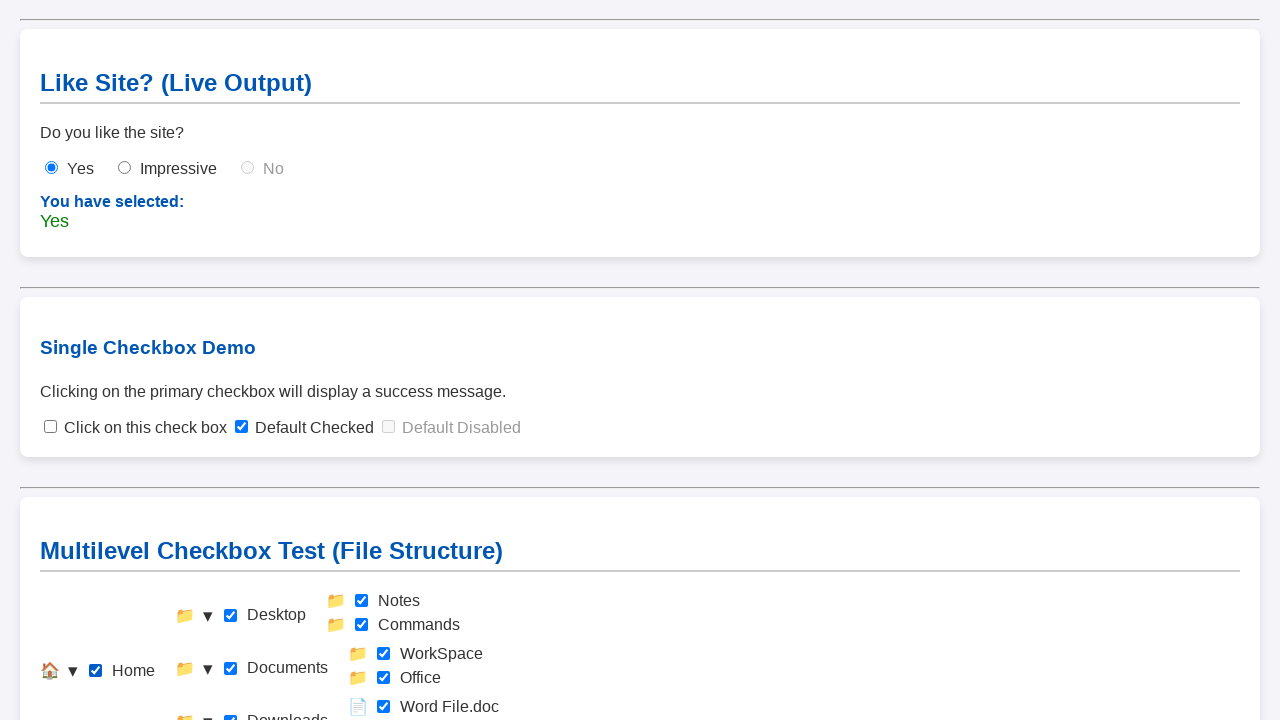

Verified checkbox 'check-office' is selected
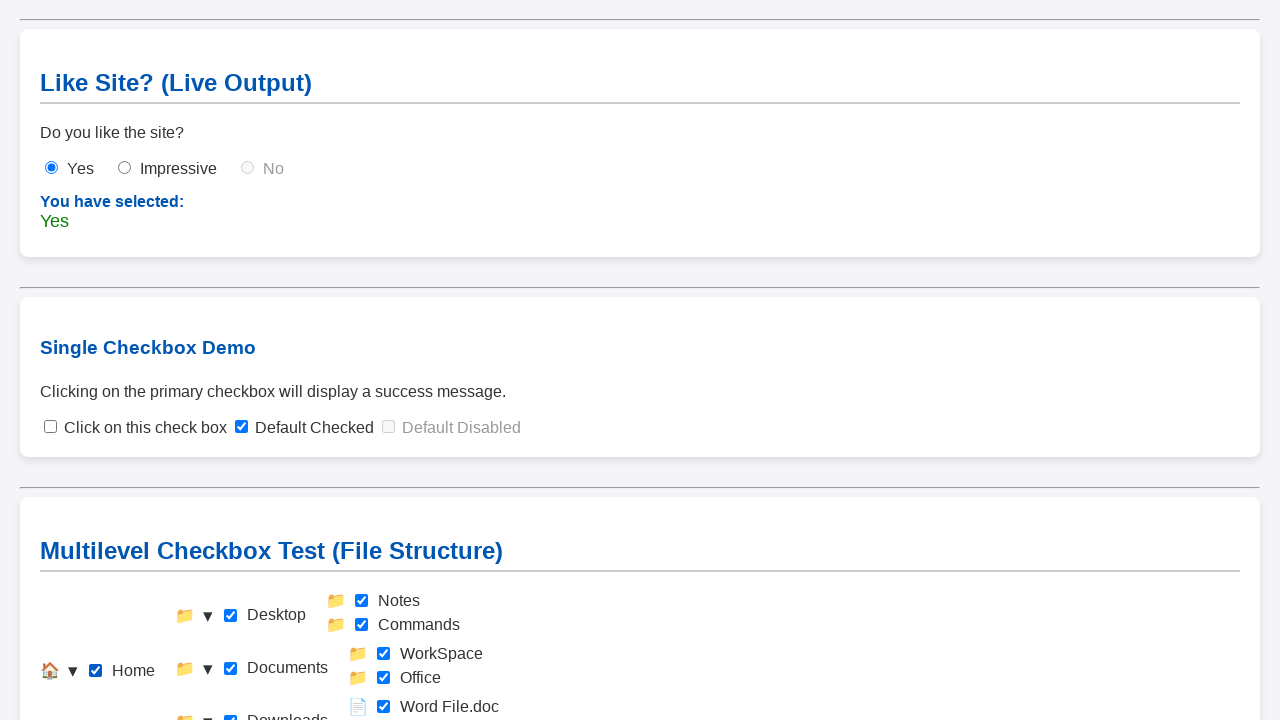

Verified checkbox 'check-wordfile' is selected
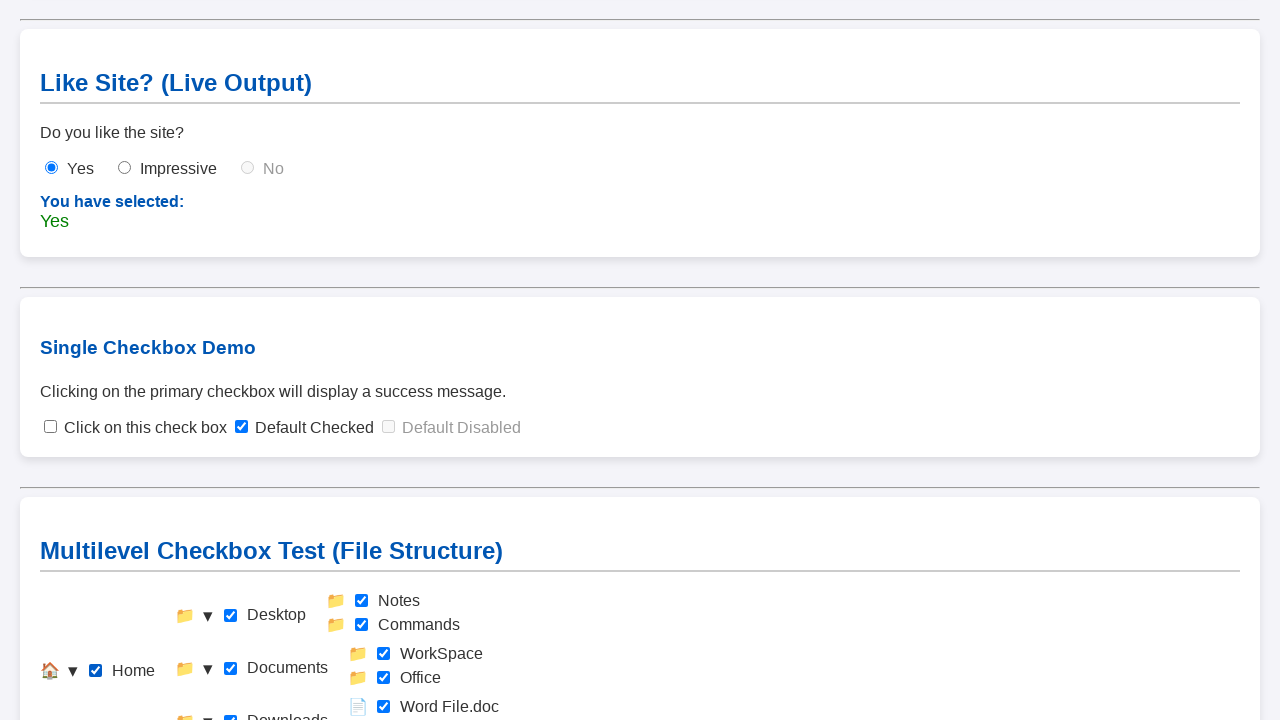

Verified checkbox 'check-excelfile' is selected
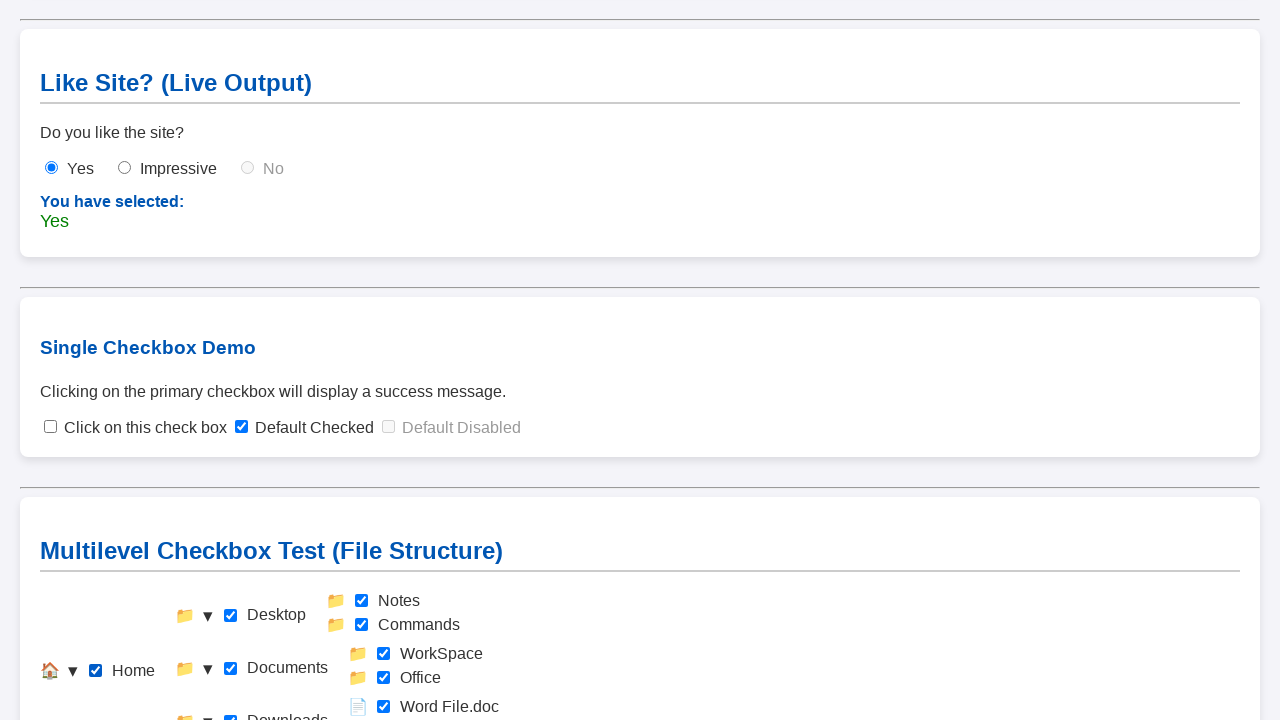

Clicked Home checkbox to deselect entire tree at (96, 671) on #check-home
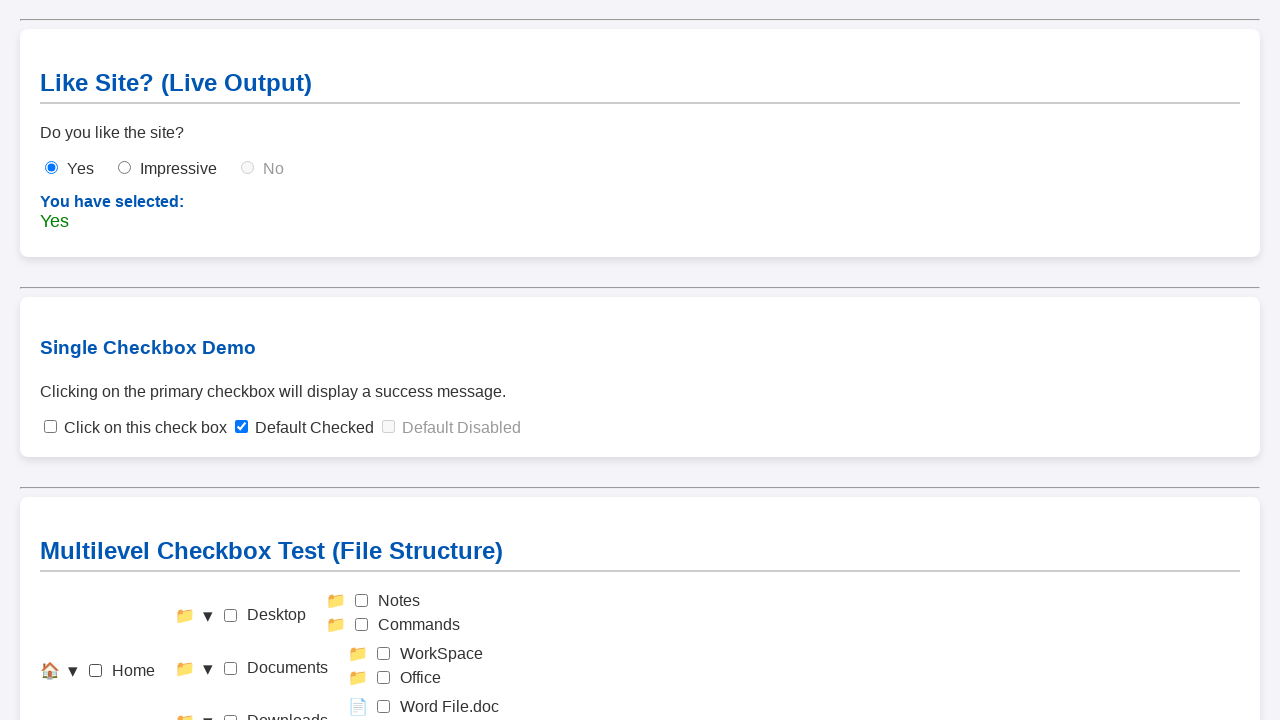

Waited for all checkboxes to be deselected
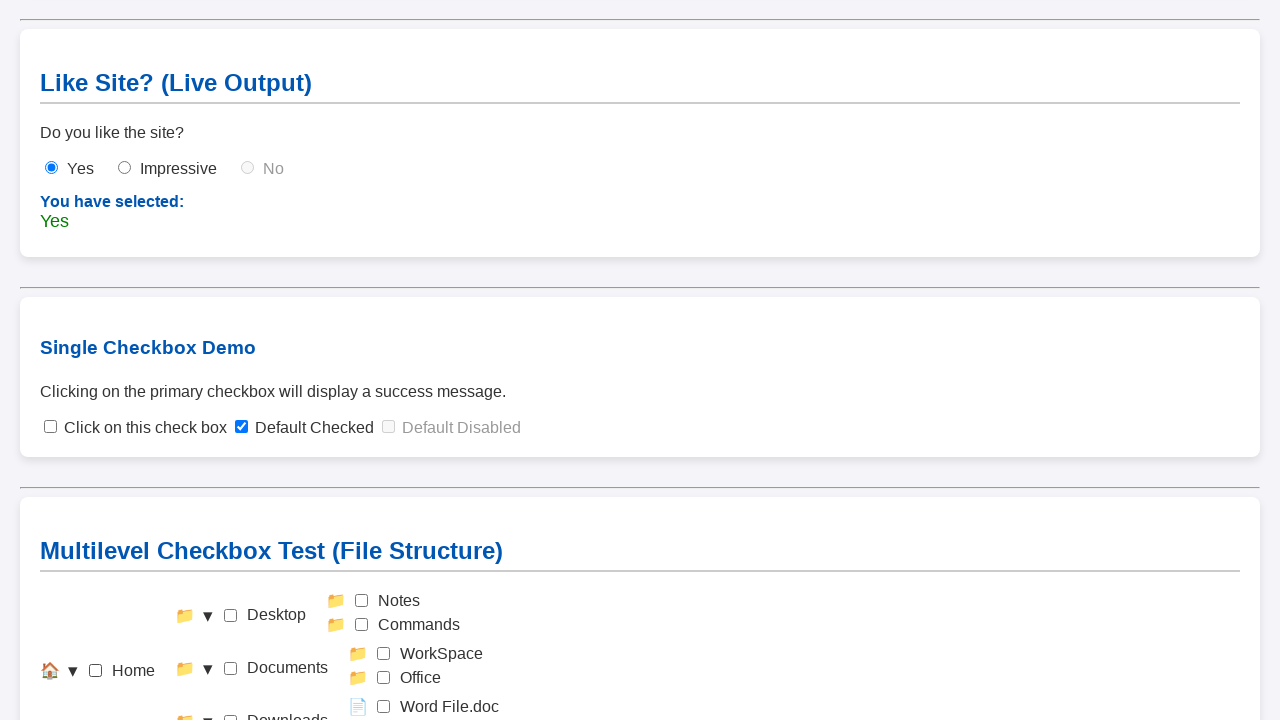

Clicked Level 2 checkbox 'check-desktop' at (230, 615) on #check-desktop
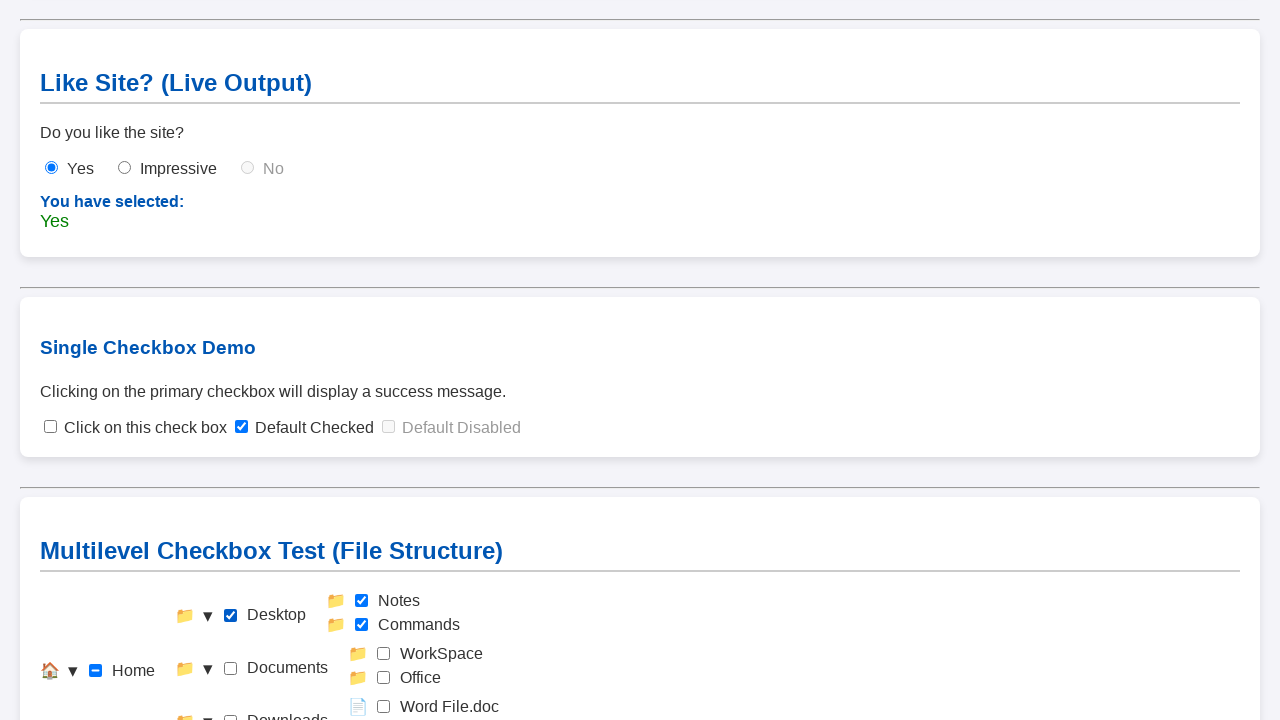

Waited for checkbox state to update
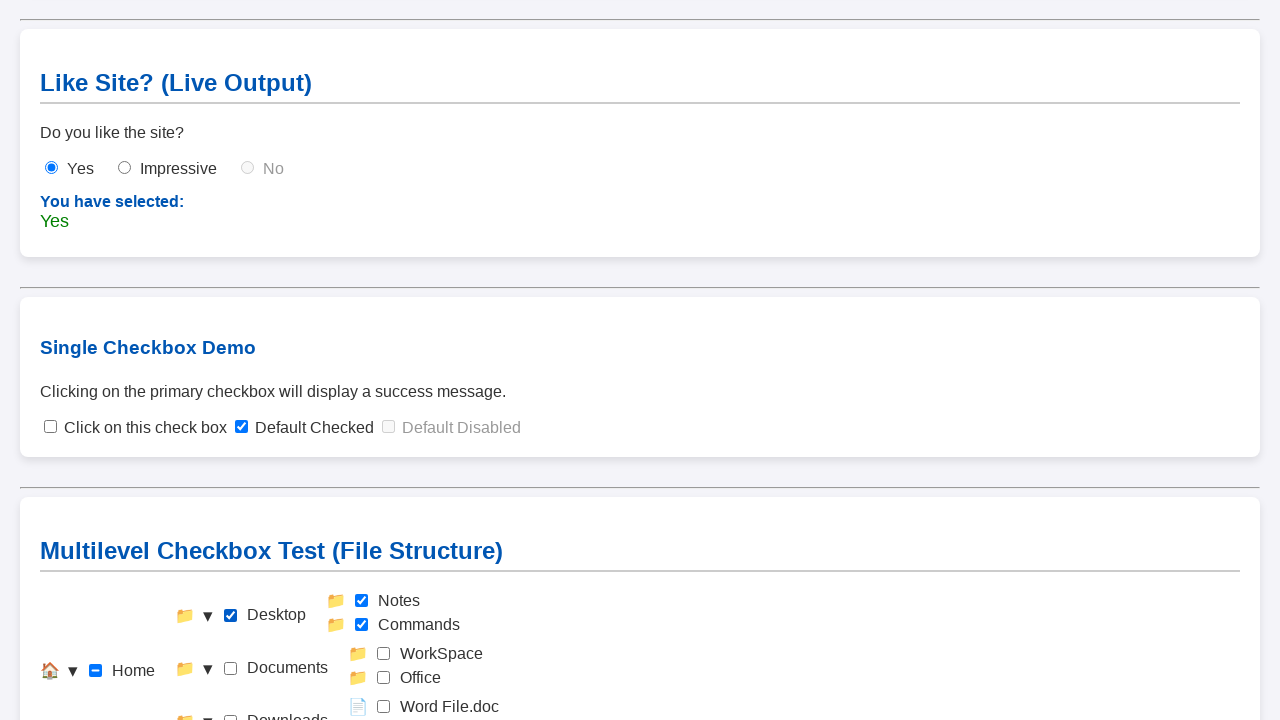

Clicked Level 2 checkbox 'check-documents' at (230, 668) on #check-documents
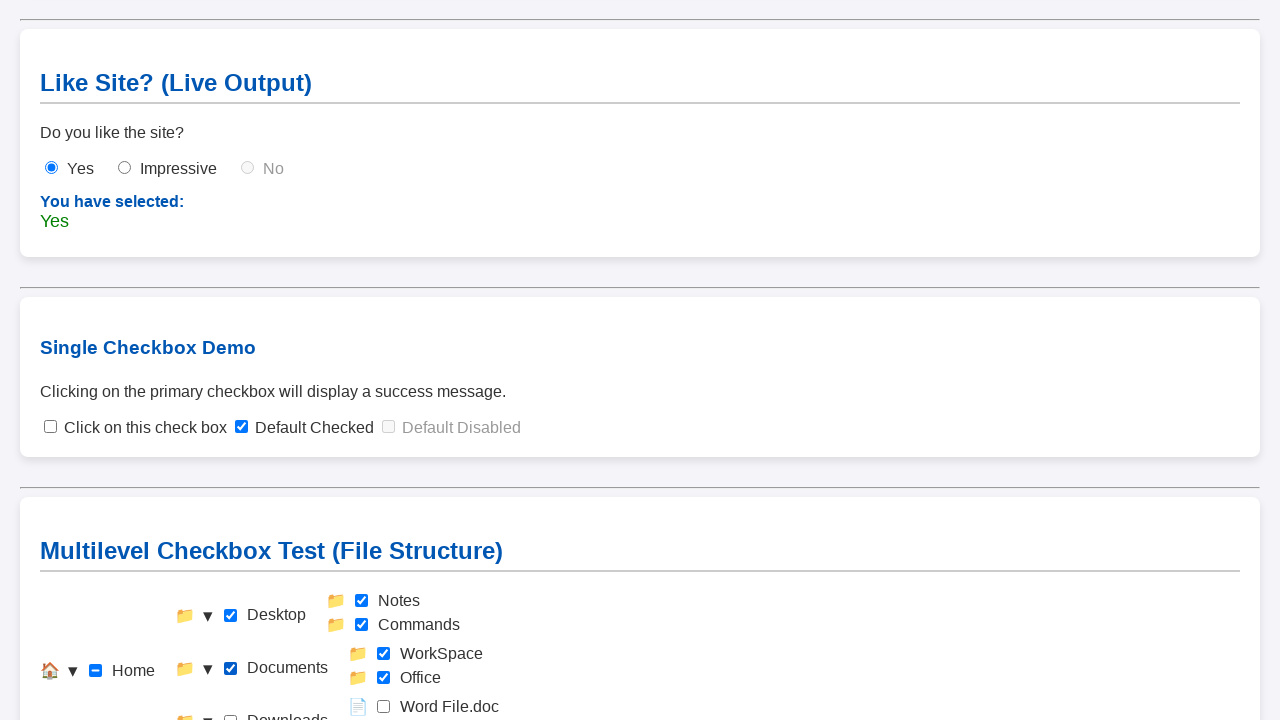

Waited for checkbox state to update
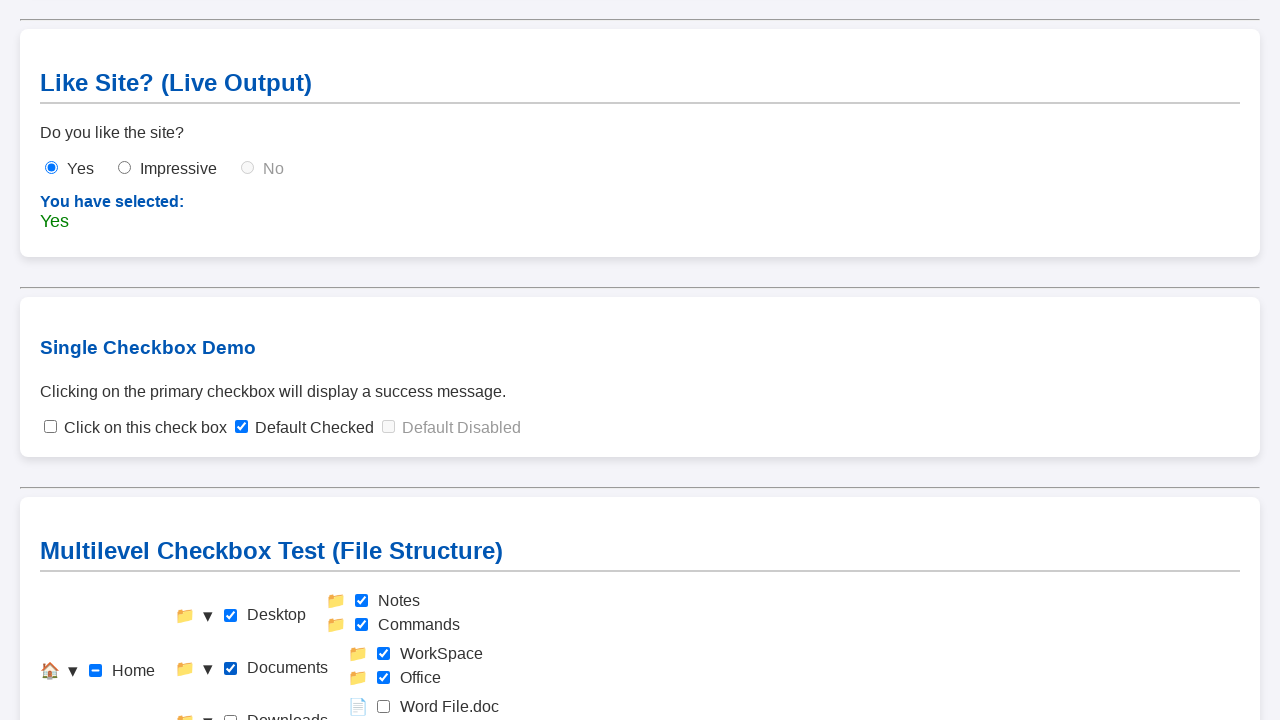

Clicked Level 2 checkbox 'check-downloads' at (230, 714) on #check-downloads
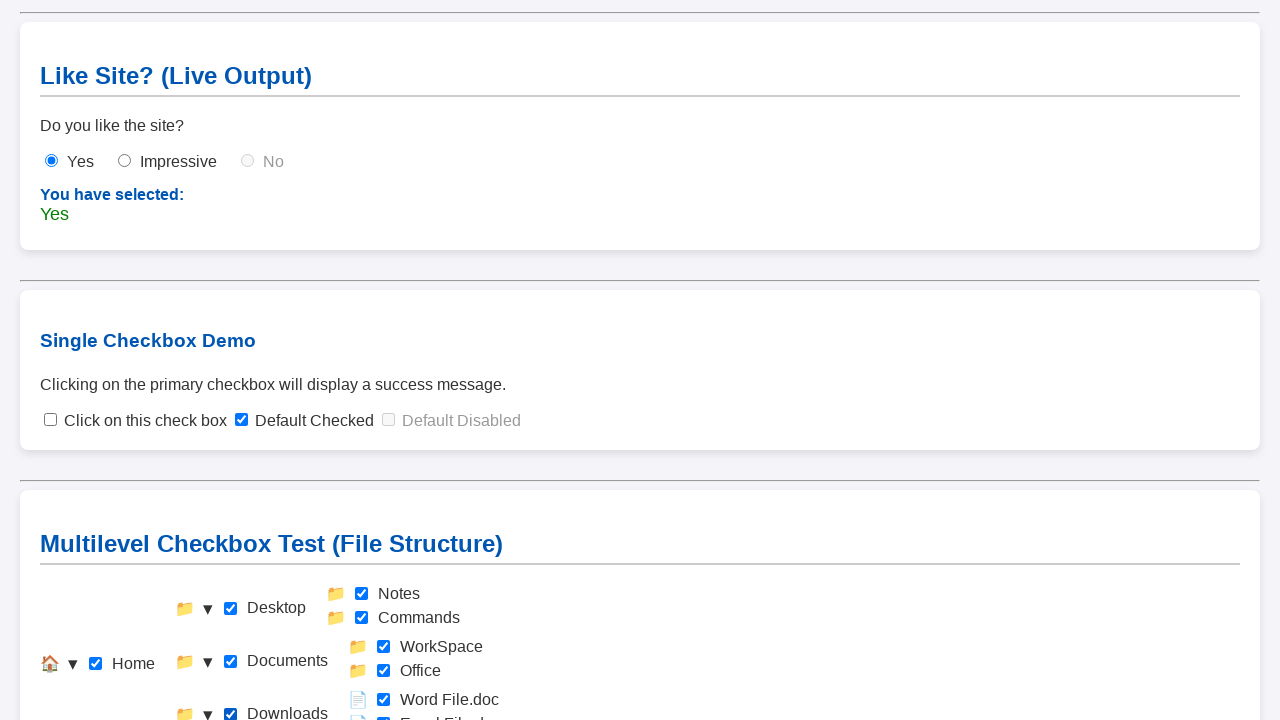

Waited for checkbox state to update
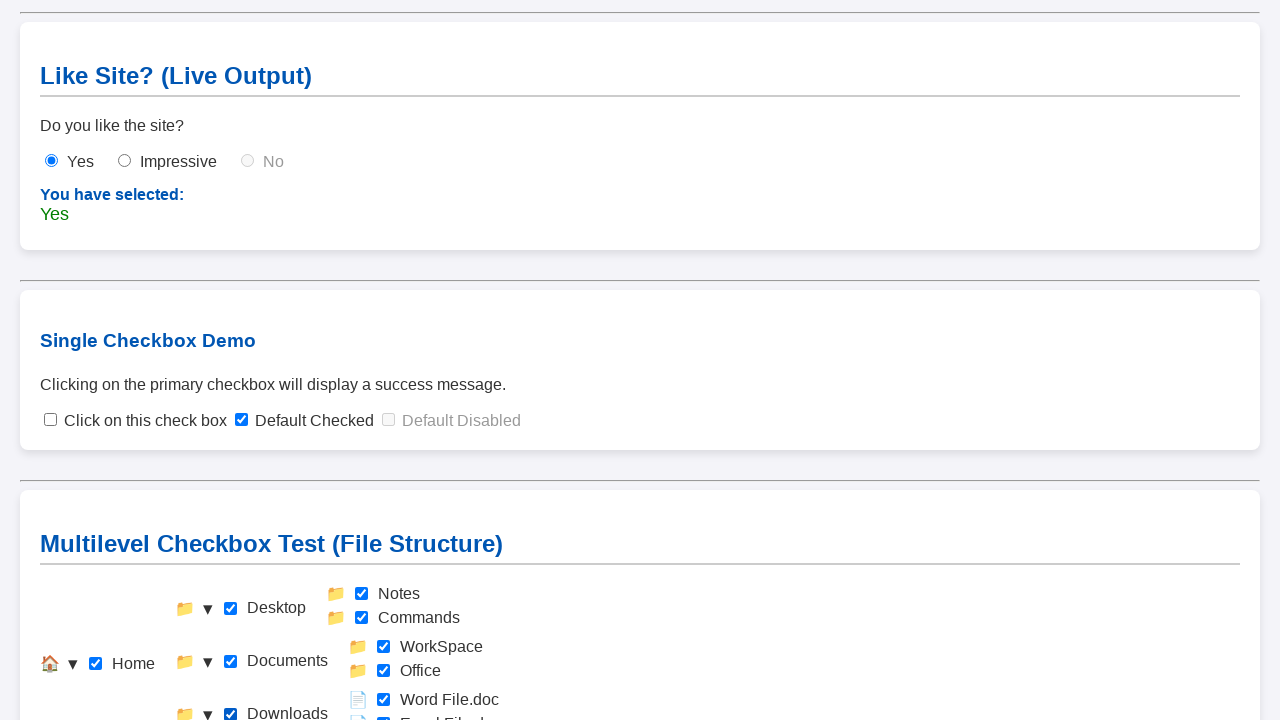

Waited for cascade up to complete
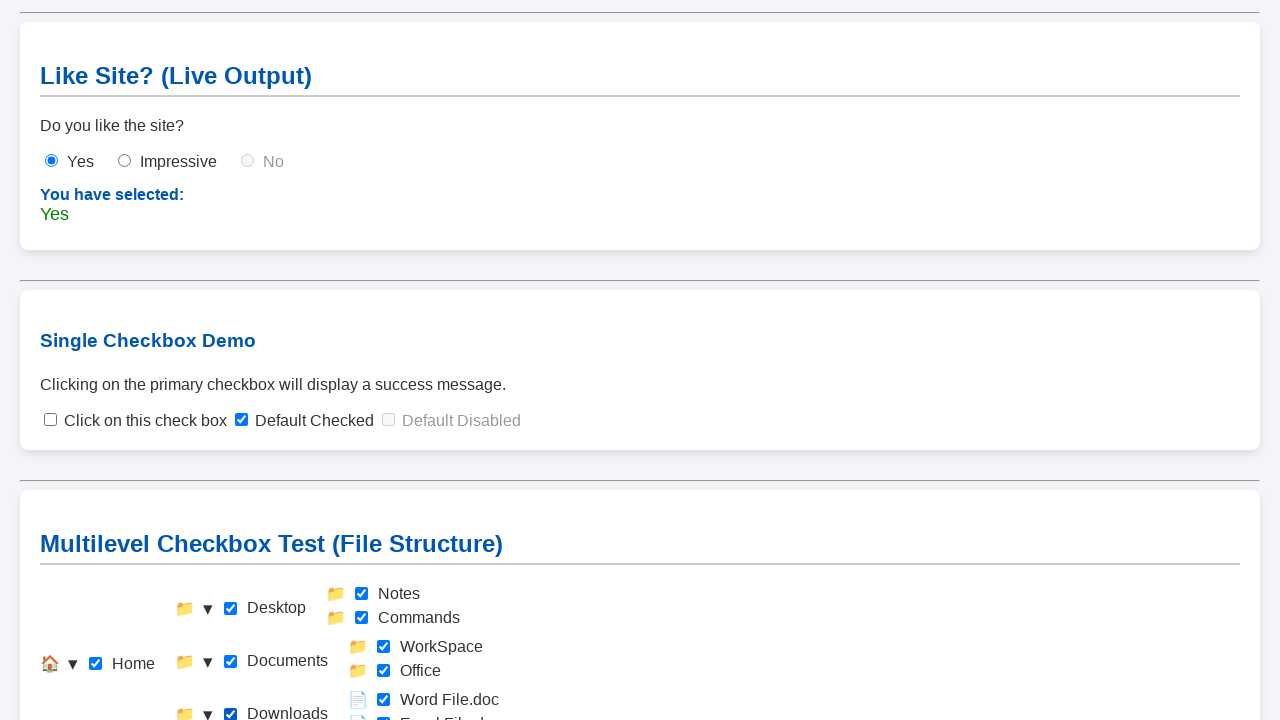

Verified Home checkbox is selected after selecting all Level 2 checkboxes
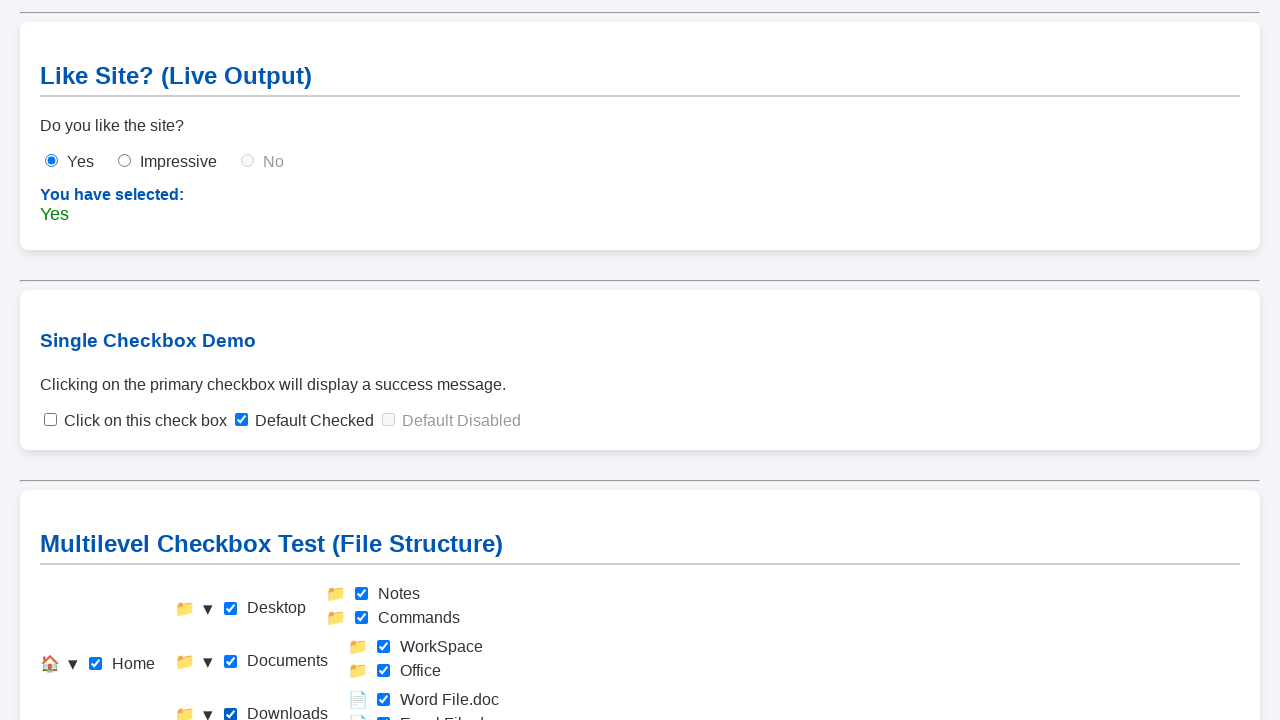

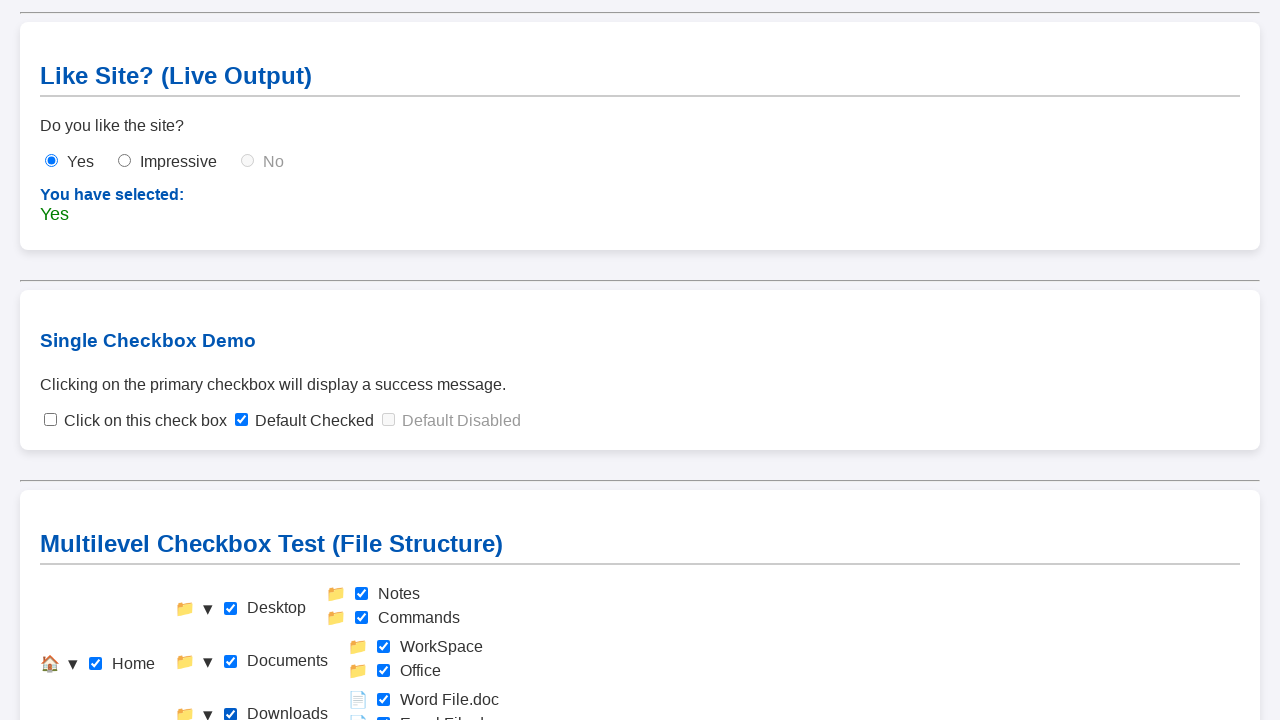